Tests username field validation with emojis and uppercase characters, length greater than 50.

Starting URL: https://buggy.justtestit.org/register

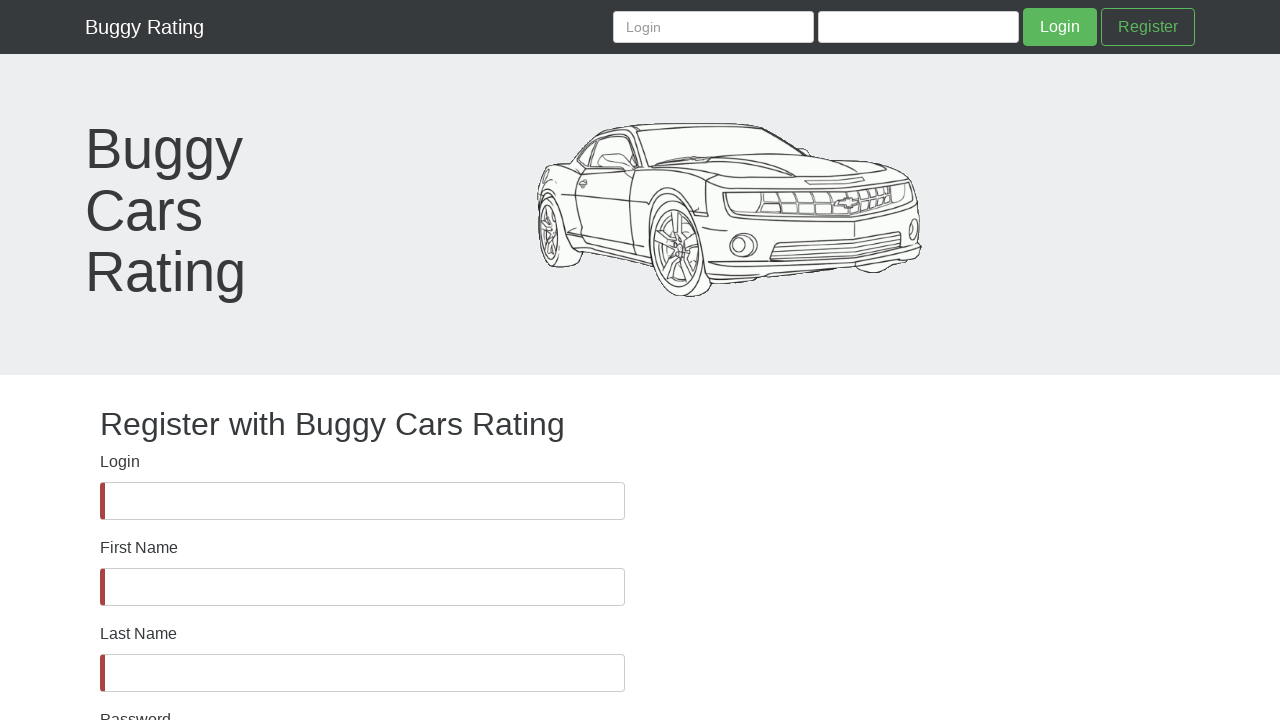

Waited for username field to be visible
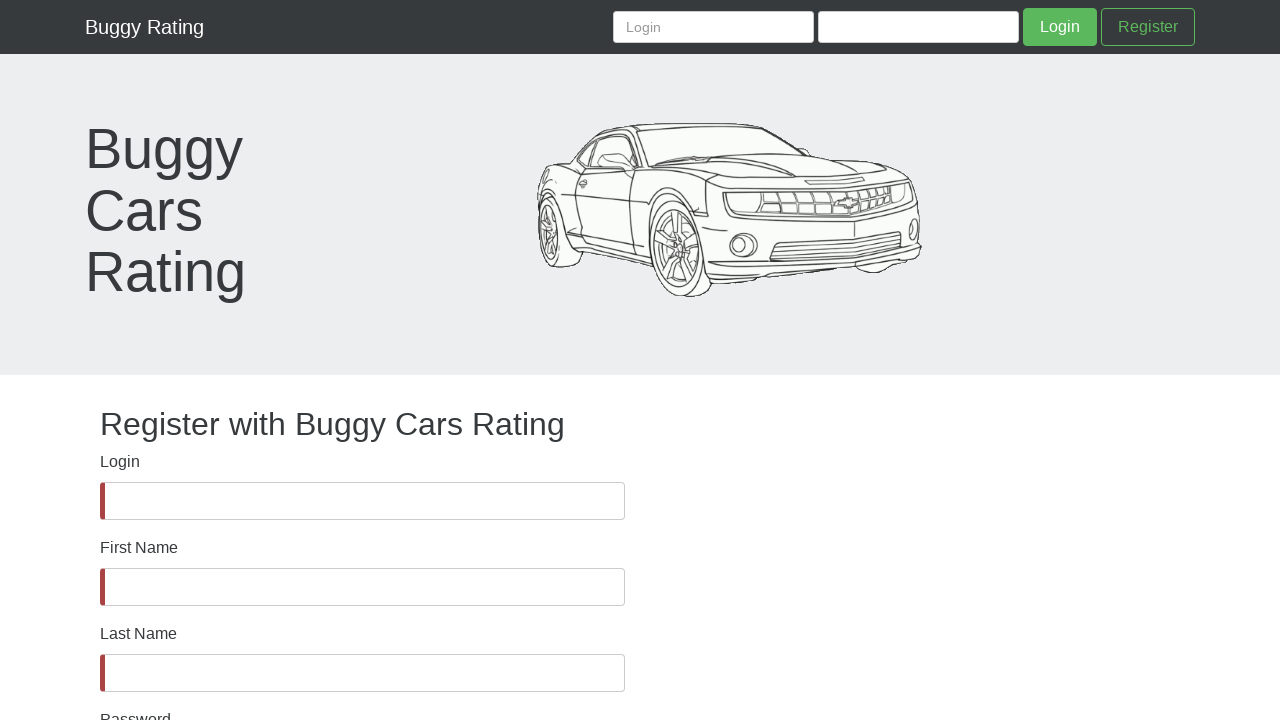

Filled username field with emojis and uppercase characters exceeding 50 characters on #username
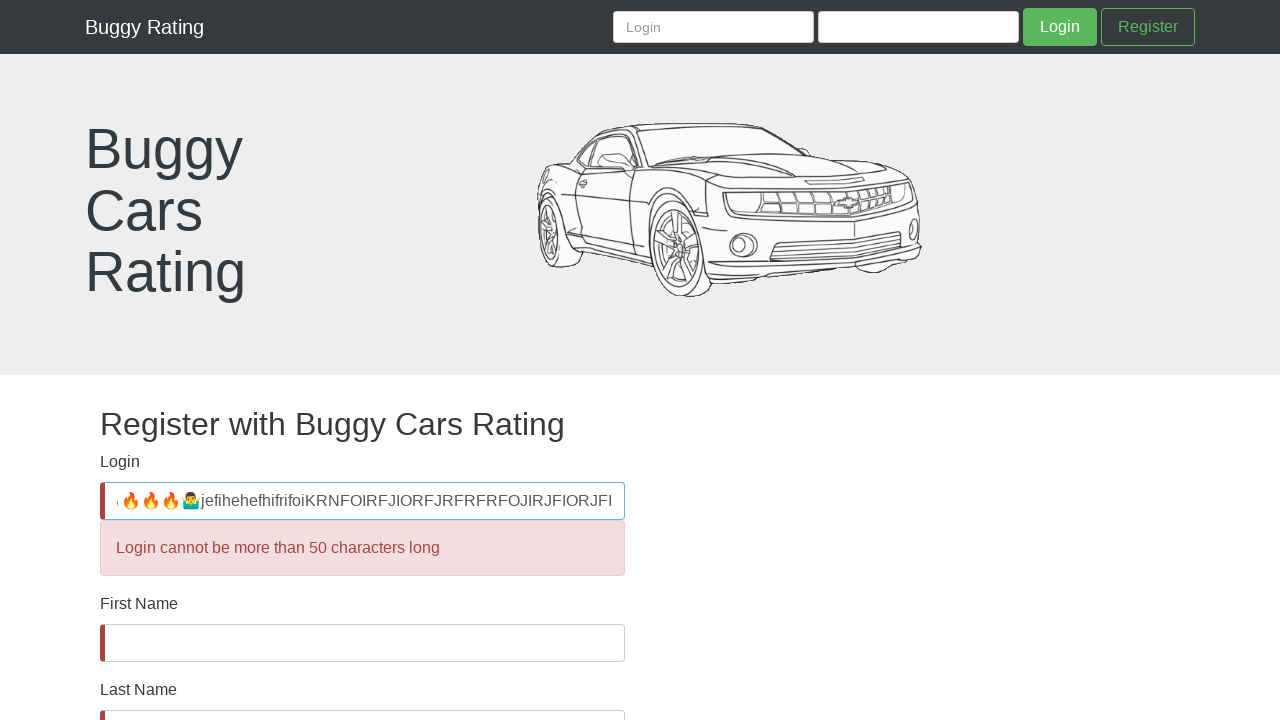

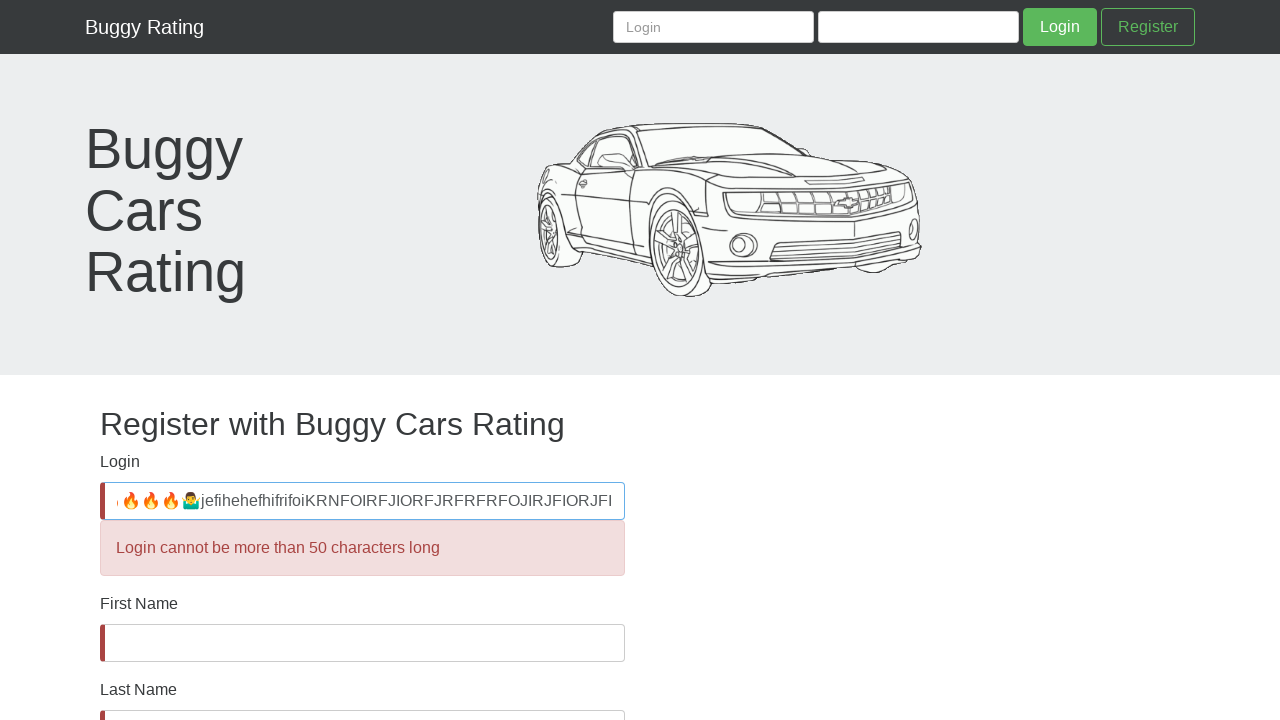